Tests the Upload and Download page on DemoQA by navigating to the section and clicking the download button.

Starting URL: https://demoqa.com

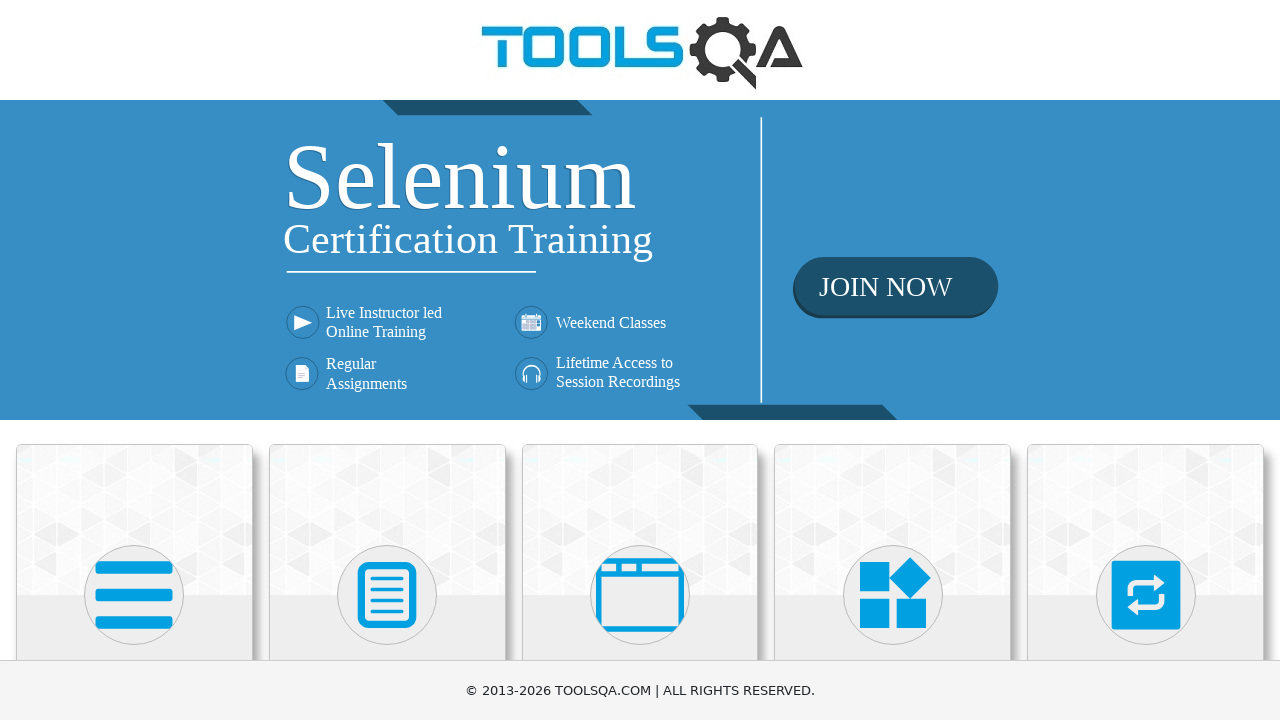

Clicked on Elements menu at (134, 595) on (//div[@class='avatar mx-auto white'])[1]
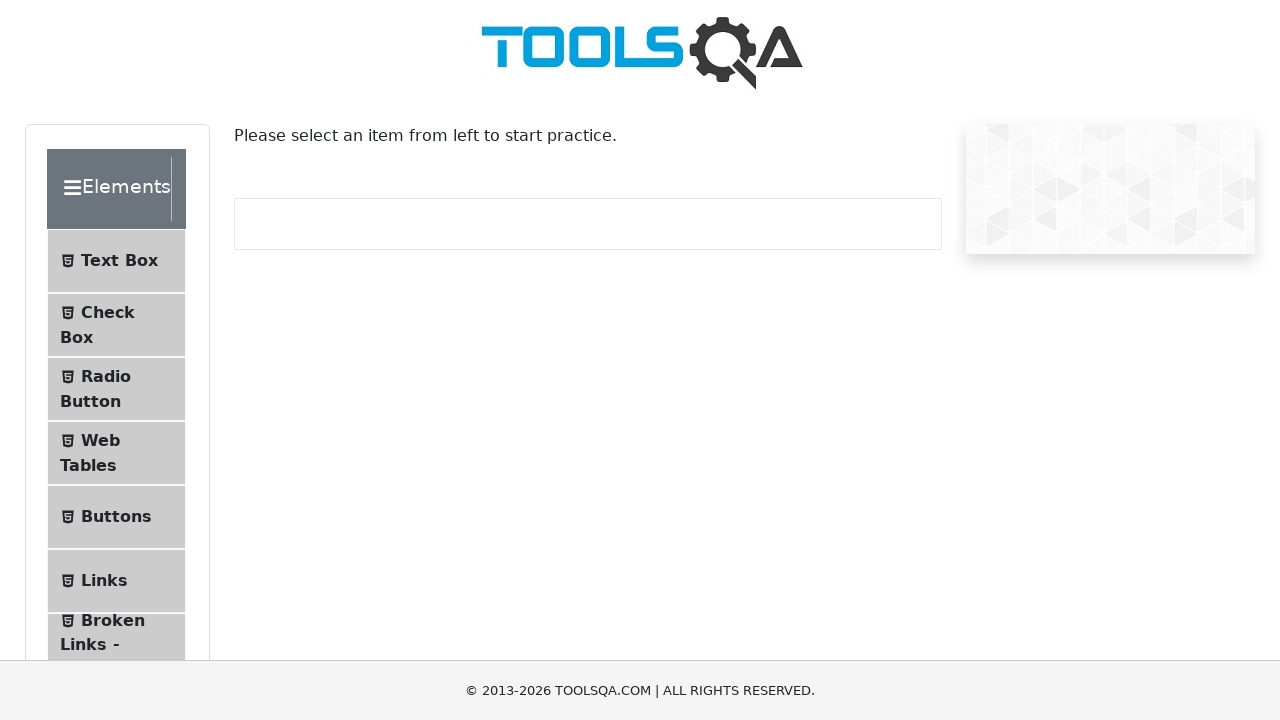

Clicked on Upload and Download submenu at (116, 360) on #item-7
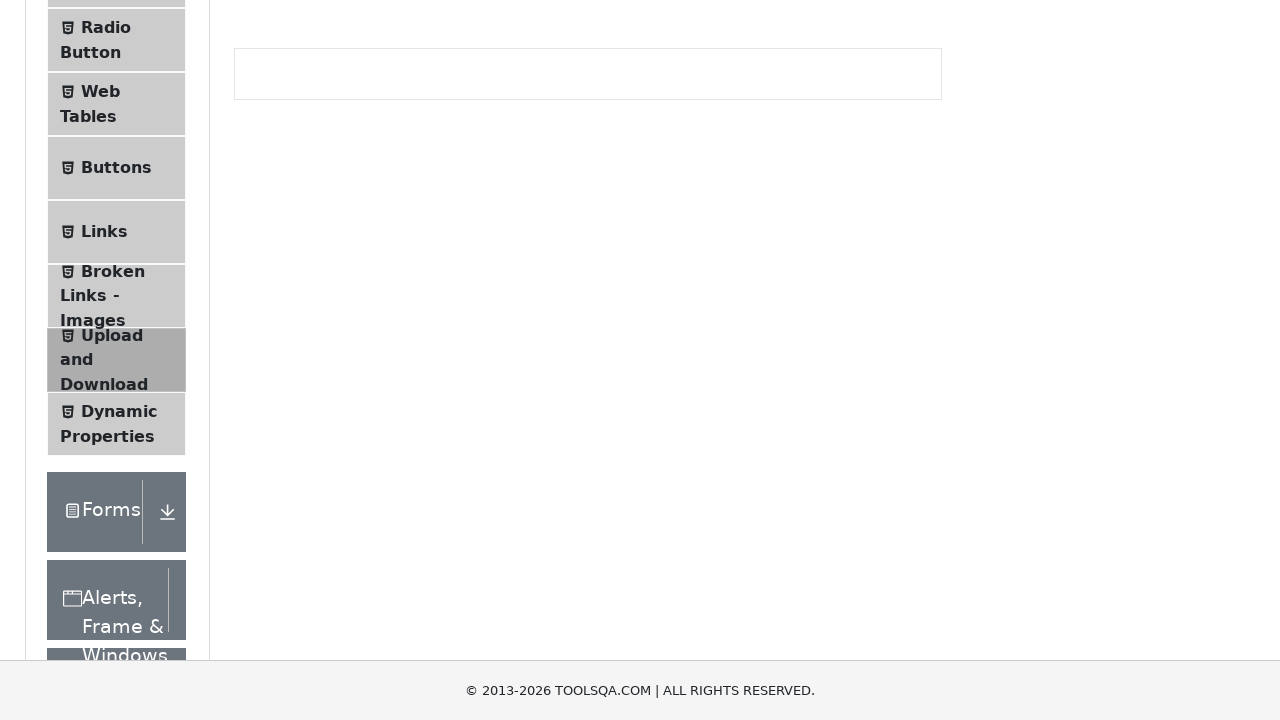

Clicked download button at (286, 242) on xpath=//a[normalize-space()='Download']
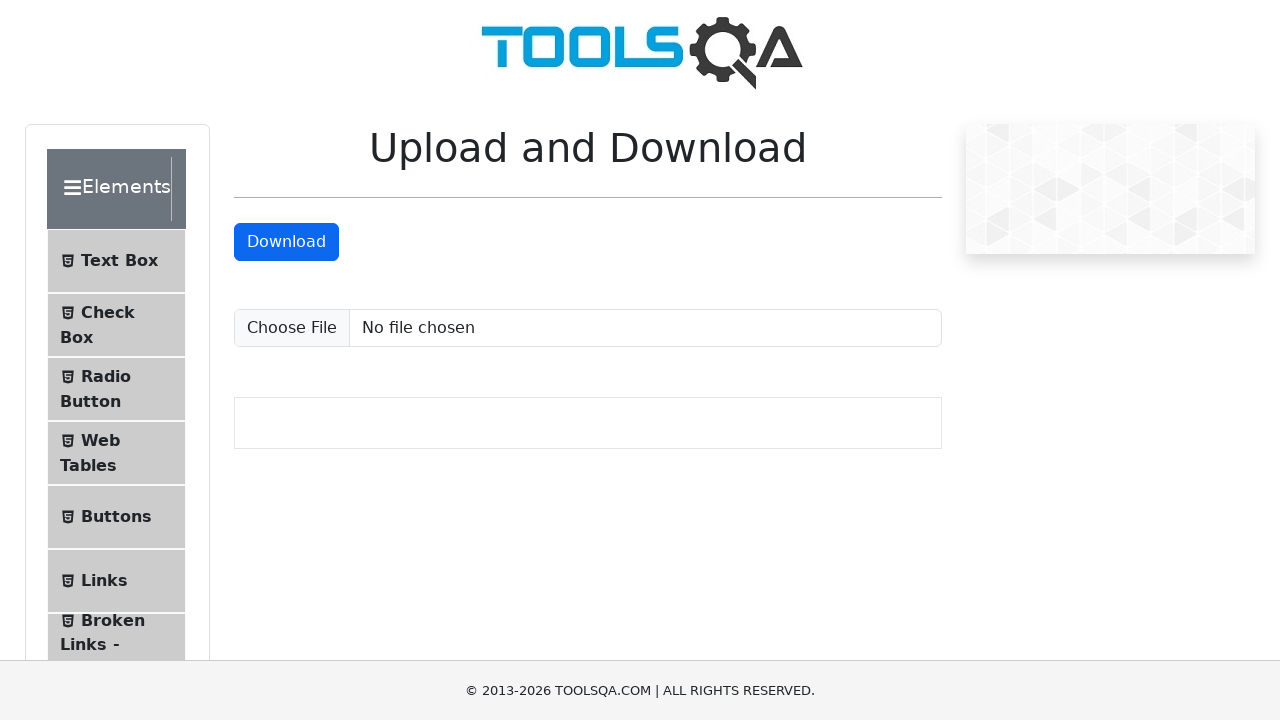

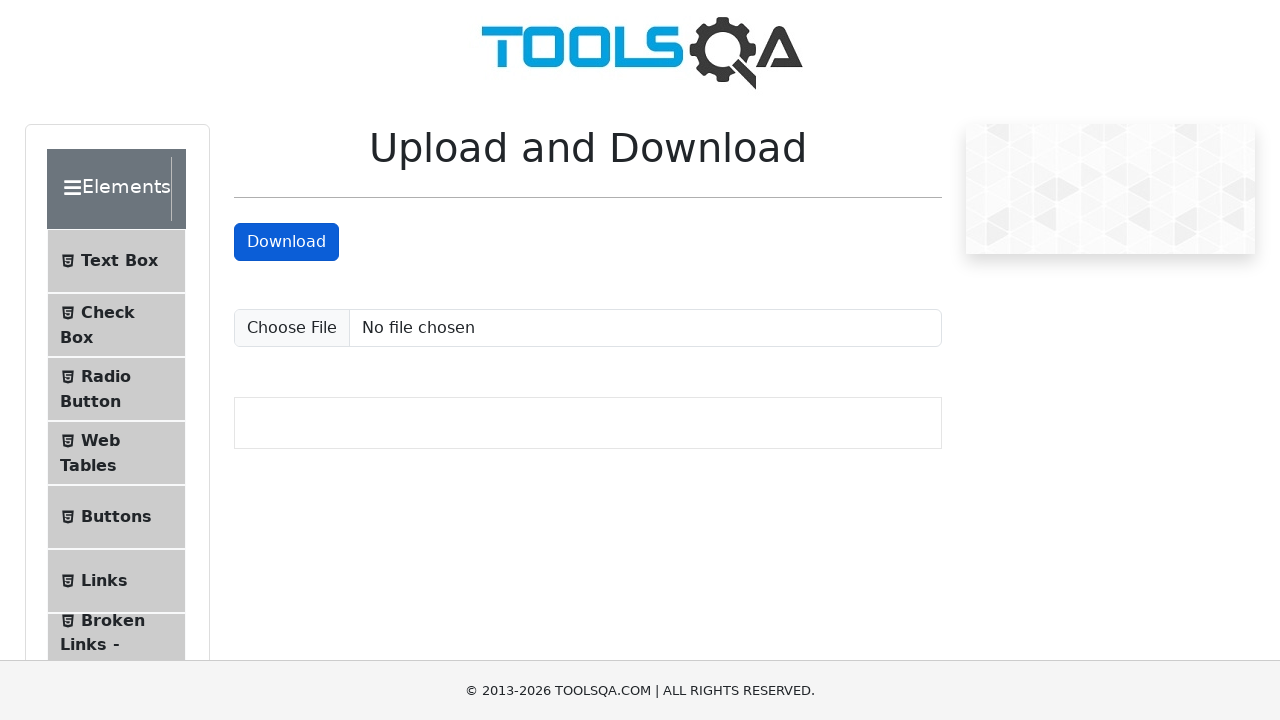